Tests drag and drop functionality on the jQuery UI droppable demo page by dragging an element and dropping it onto a target area.

Starting URL: https://jqueryui.com/droppable/

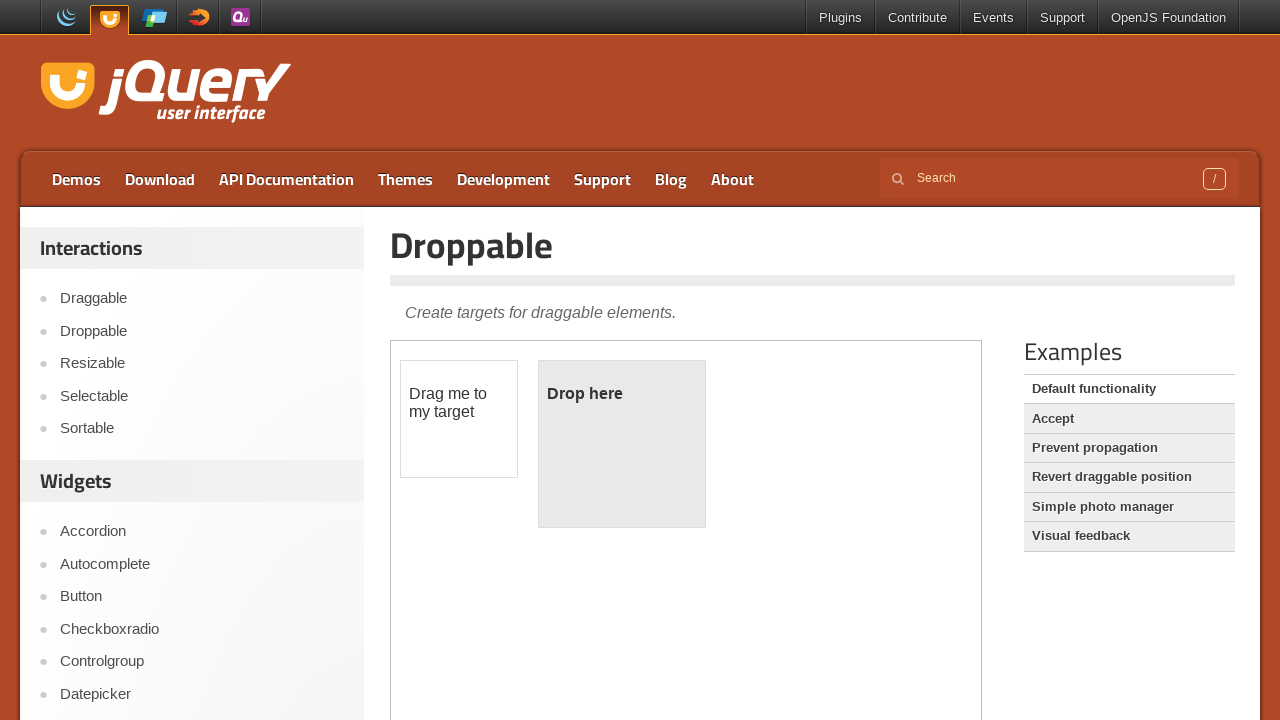

Located the first iframe containing the draggable demo
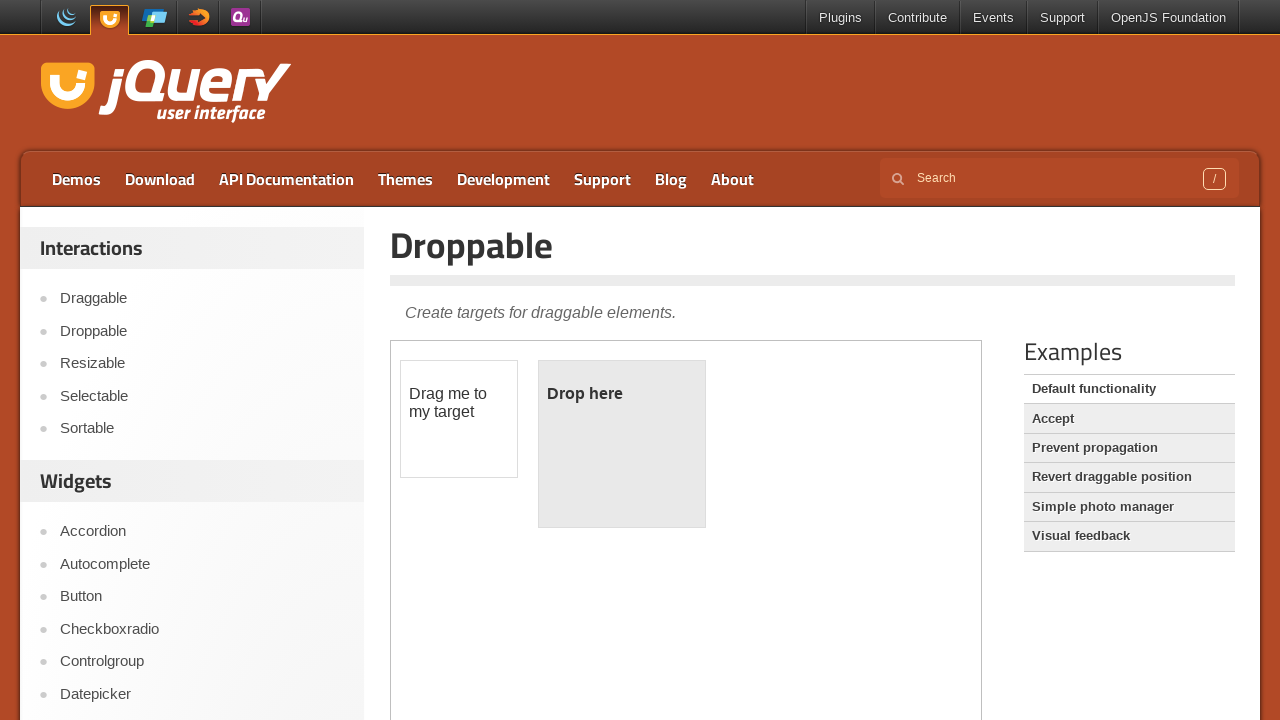

Located the draggable element with ID 'draggable'
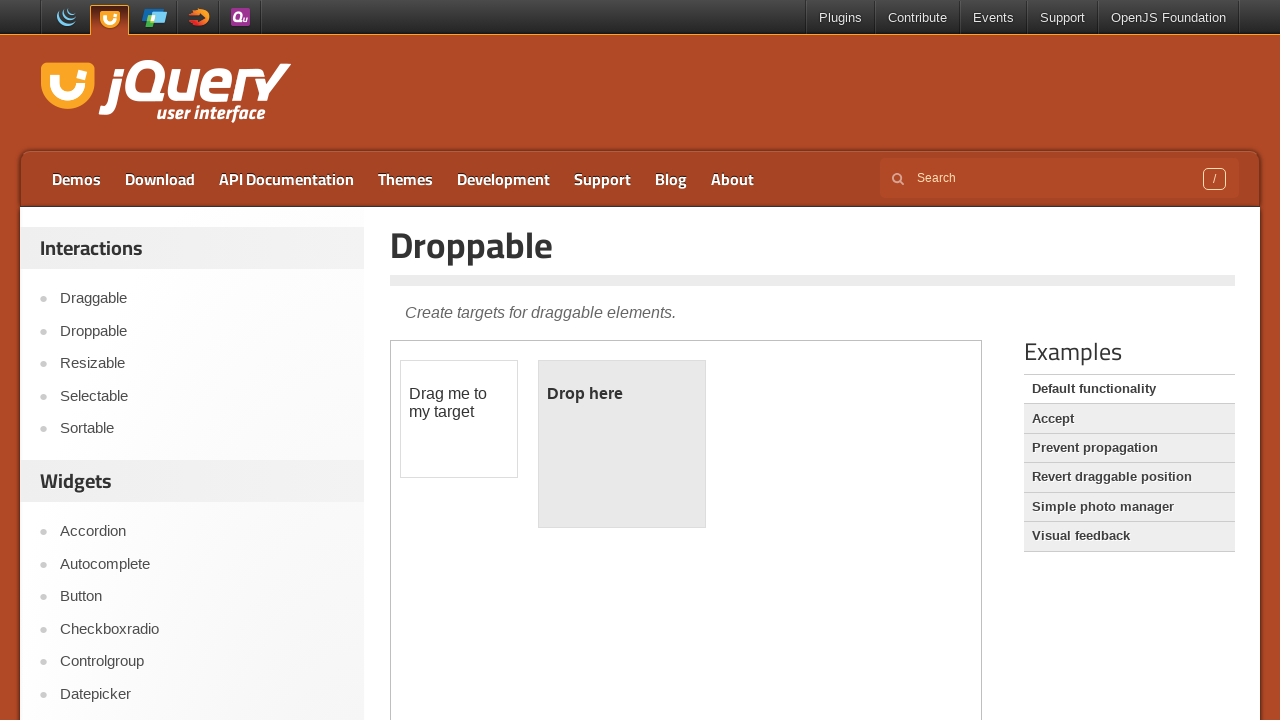

Located the droppable target element with ID 'droppable'
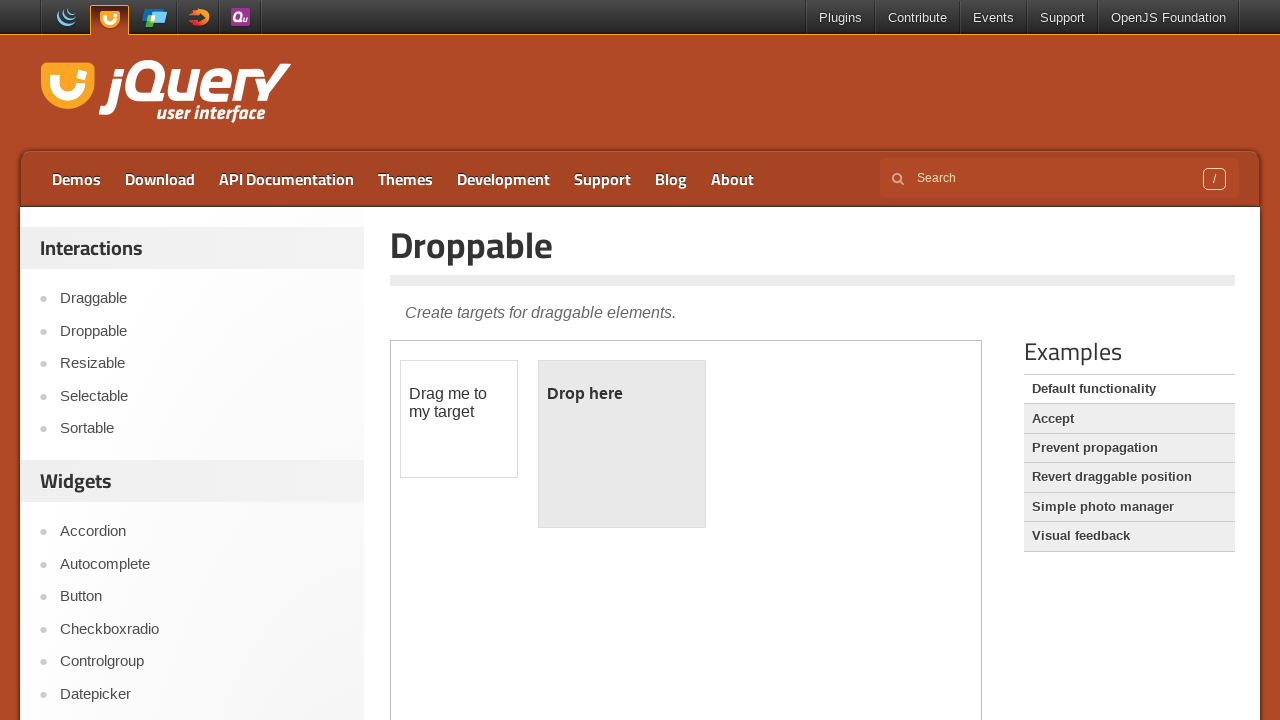

Dragged the draggable element and dropped it onto the droppable target area at (622, 444)
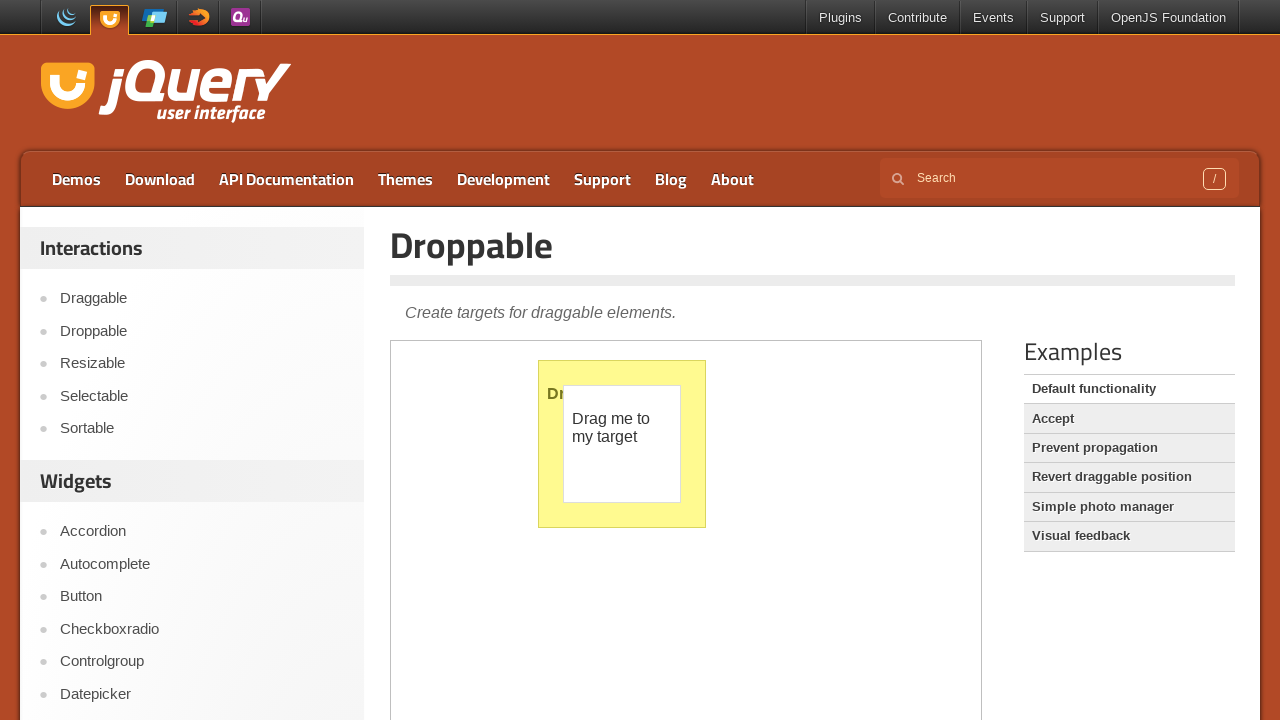

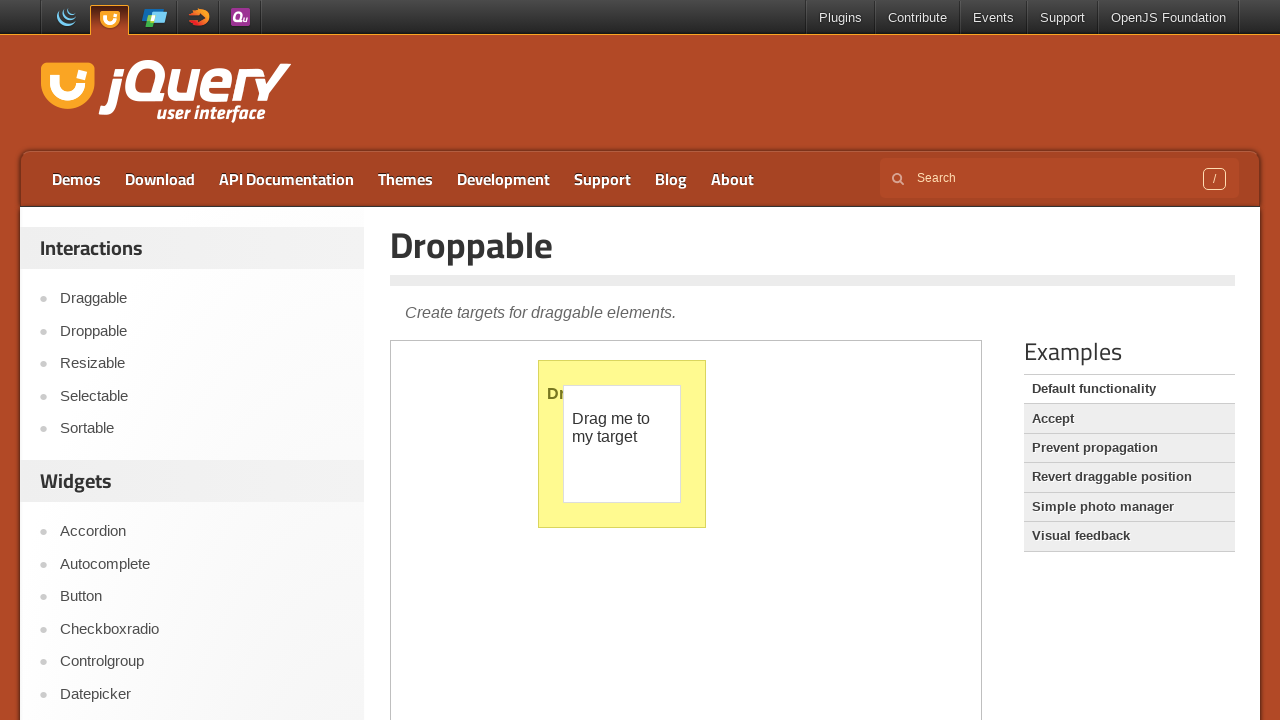